Tests filtering to display only completed items

Starting URL: https://demo.playwright.dev/todomvc

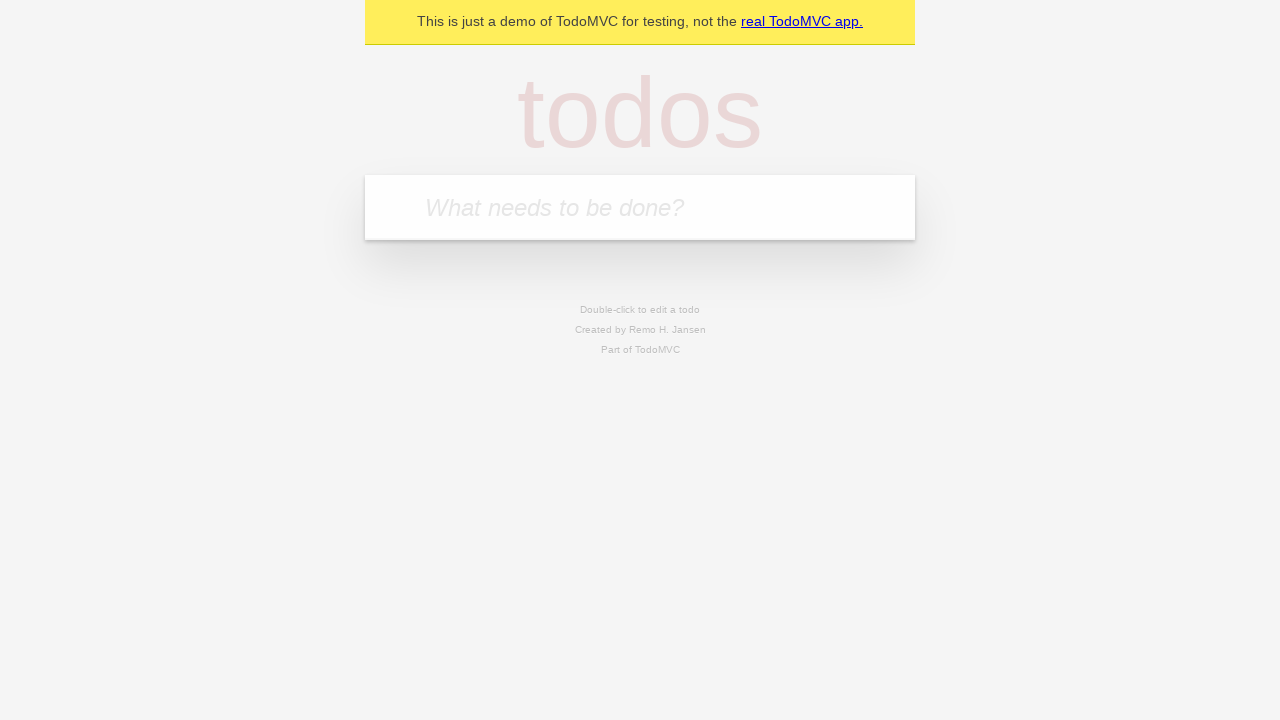

Filled todo input with 'buy some cheese' on internal:attr=[placeholder="What needs to be done?"i]
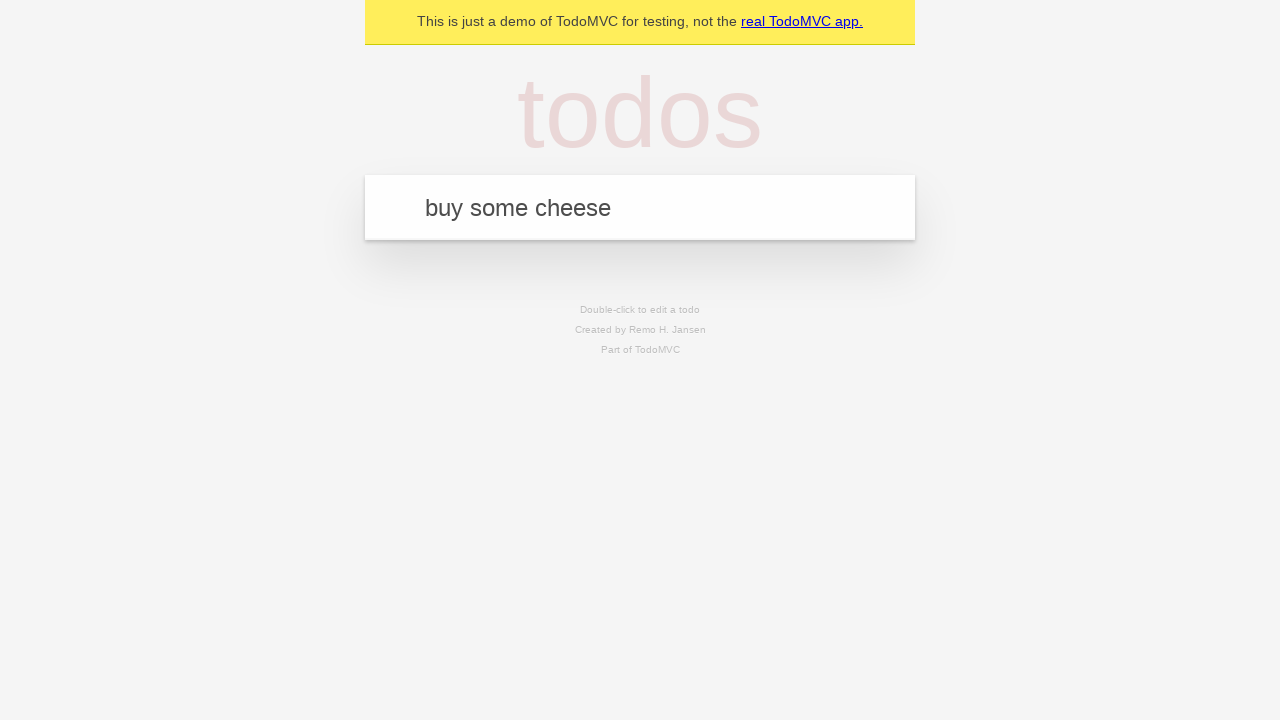

Pressed Enter to add todo 'buy some cheese' on internal:attr=[placeholder="What needs to be done?"i]
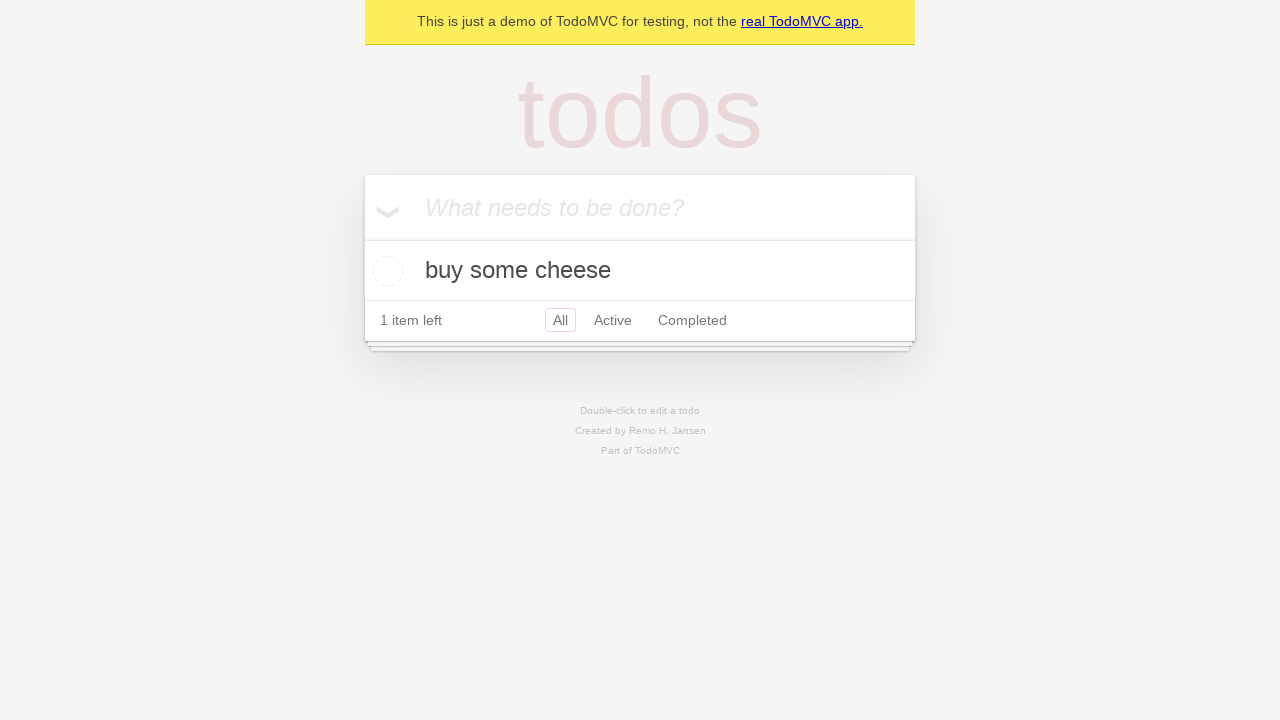

Filled todo input with 'feed the cat' on internal:attr=[placeholder="What needs to be done?"i]
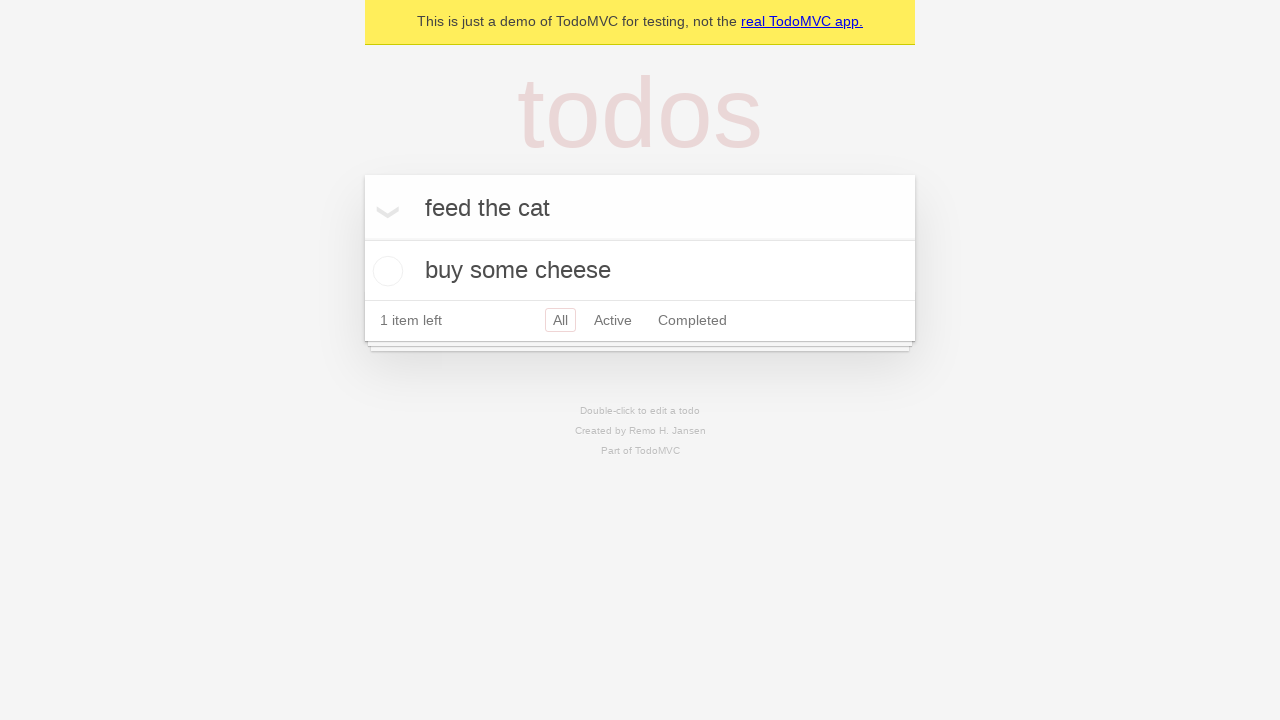

Pressed Enter to add todo 'feed the cat' on internal:attr=[placeholder="What needs to be done?"i]
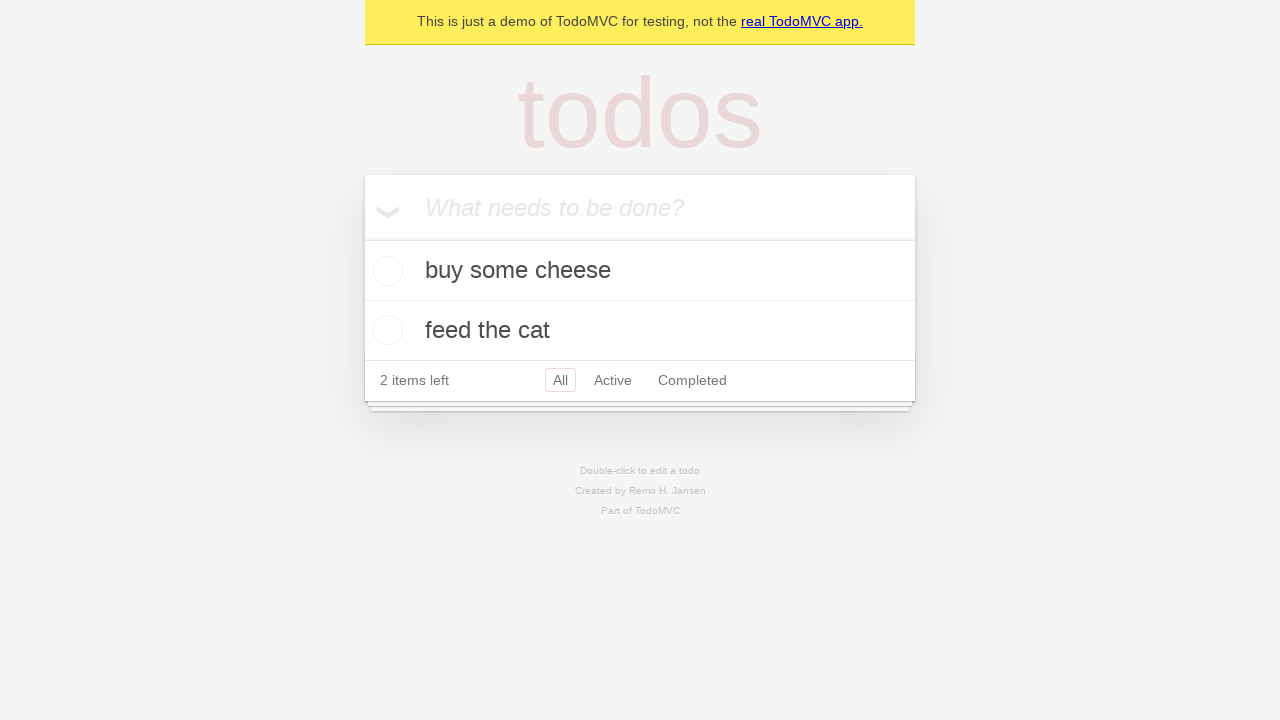

Filled todo input with 'book a doctors appointment' on internal:attr=[placeholder="What needs to be done?"i]
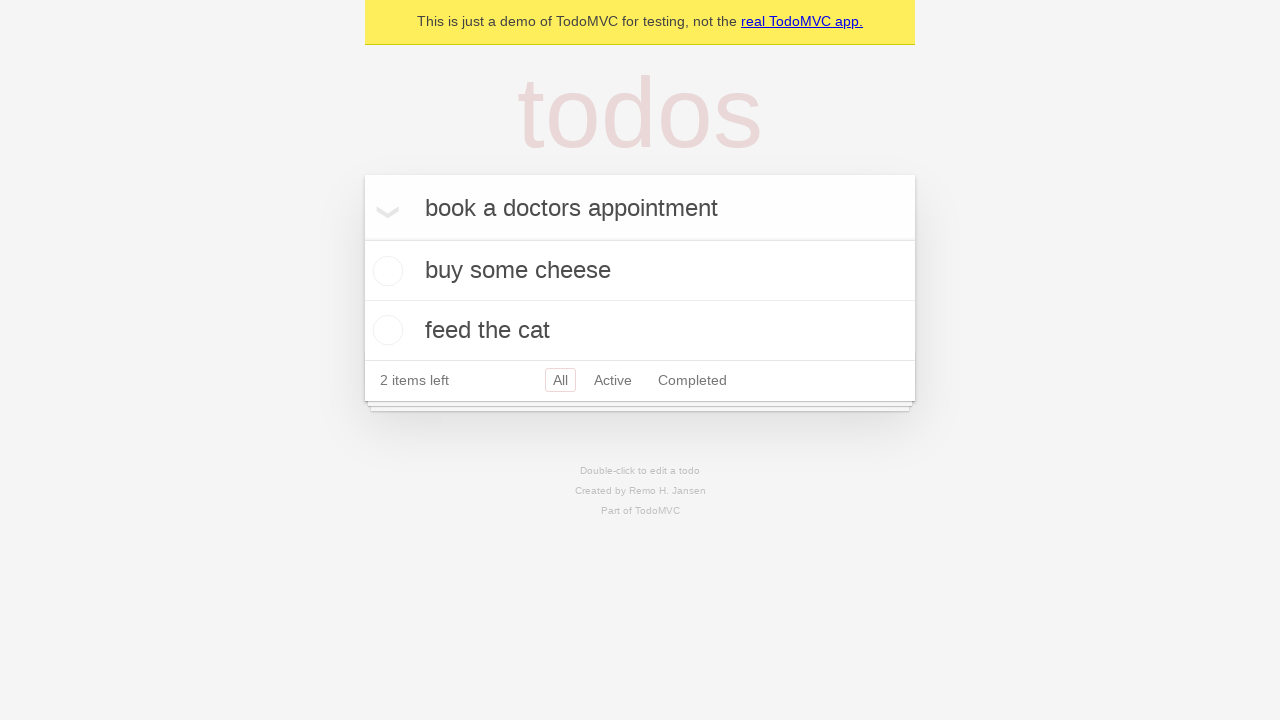

Pressed Enter to add todo 'book a doctors appointment' on internal:attr=[placeholder="What needs to be done?"i]
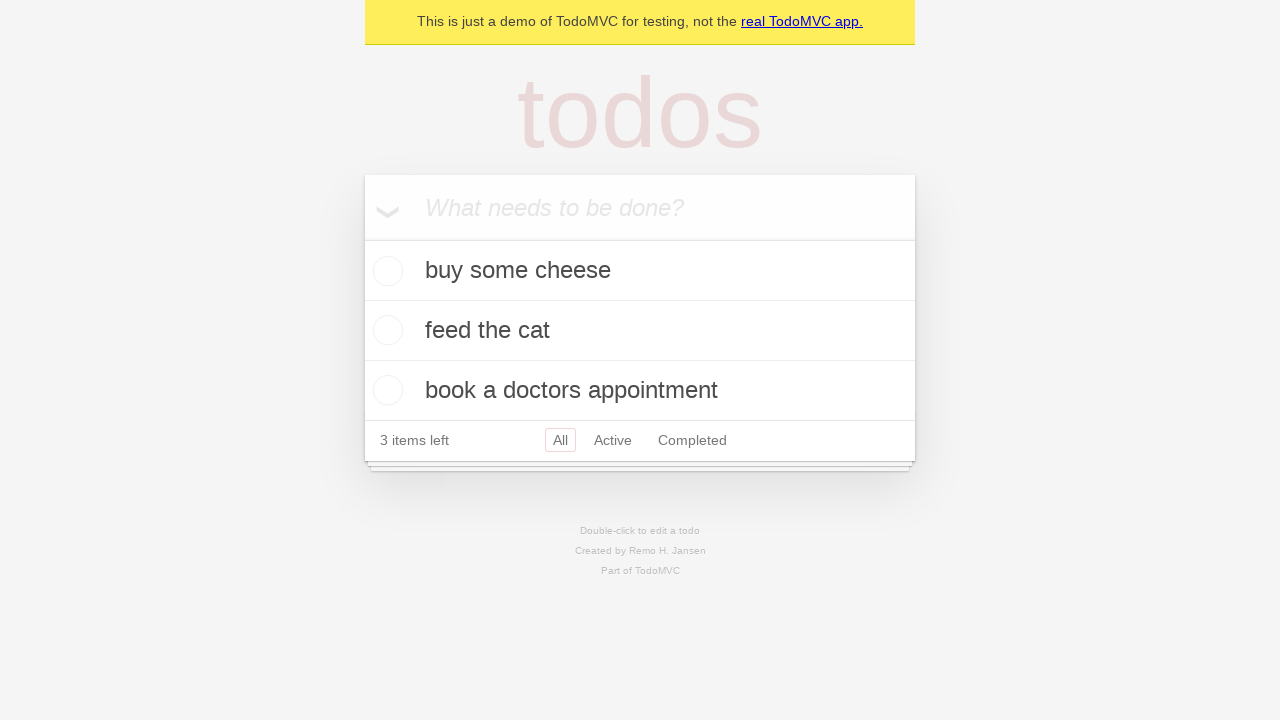

Checked the second todo item (feed the cat) at (385, 330) on internal:testid=[data-testid="todo-item"s] >> nth=1 >> internal:role=checkbox
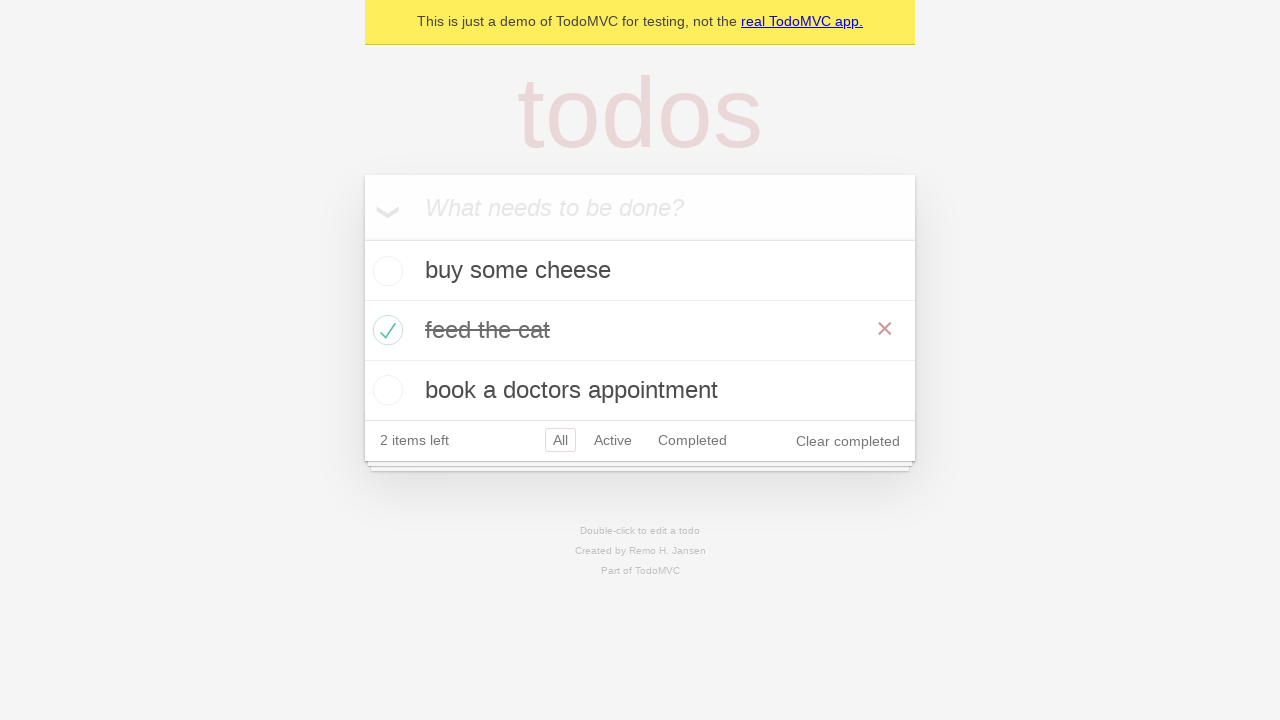

Clicked Completed filter to display only completed items at (692, 440) on internal:role=link[name="Completed"i]
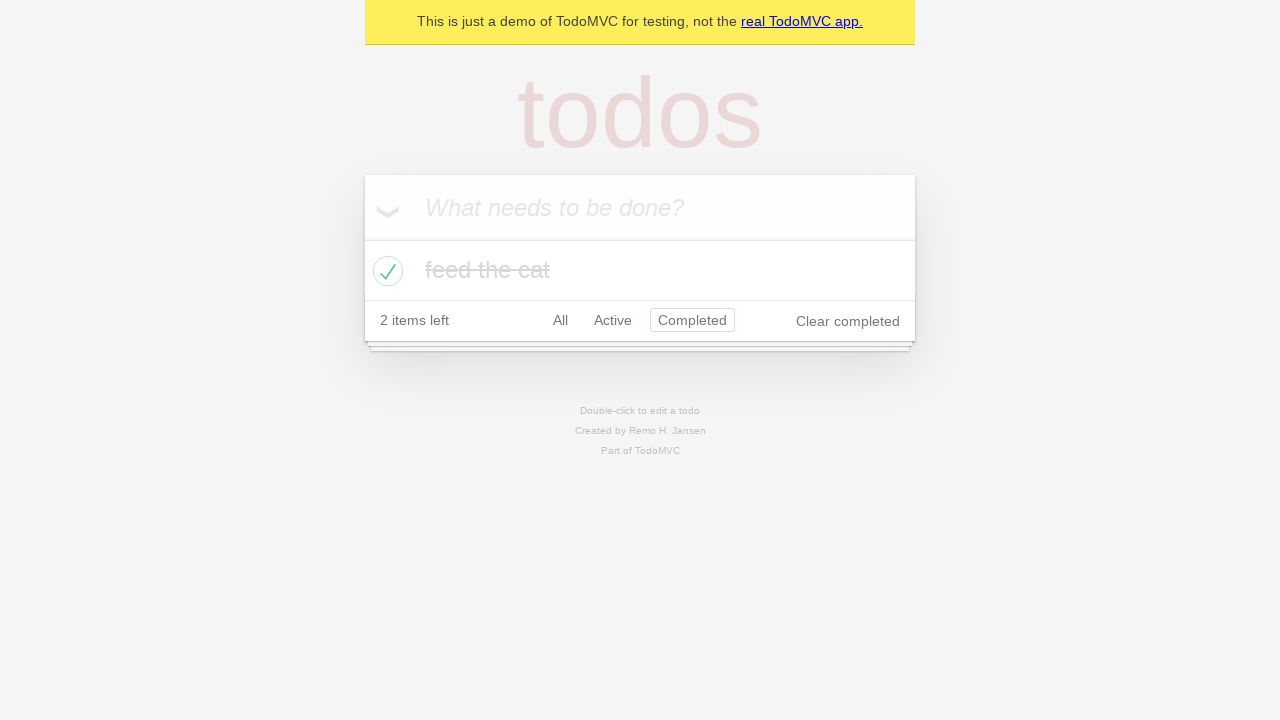

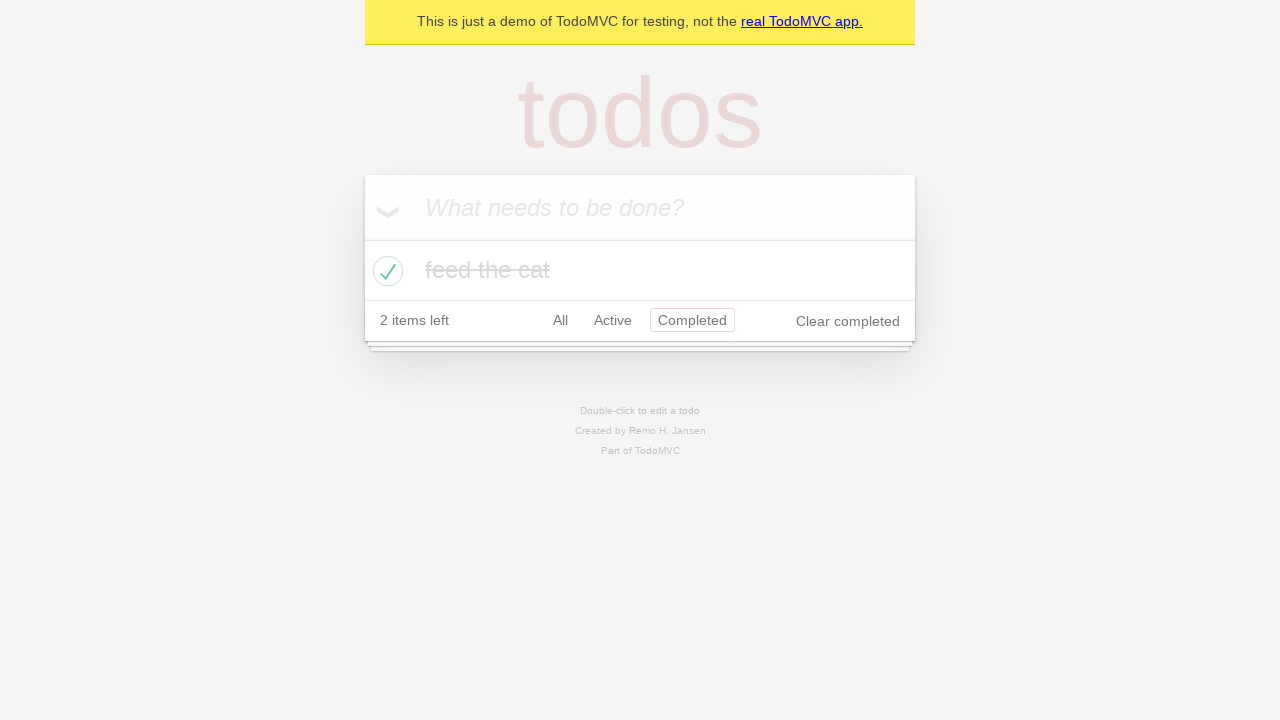